Tests that edits are cancelled when pressing Escape key

Starting URL: https://demo.playwright.dev/todomvc

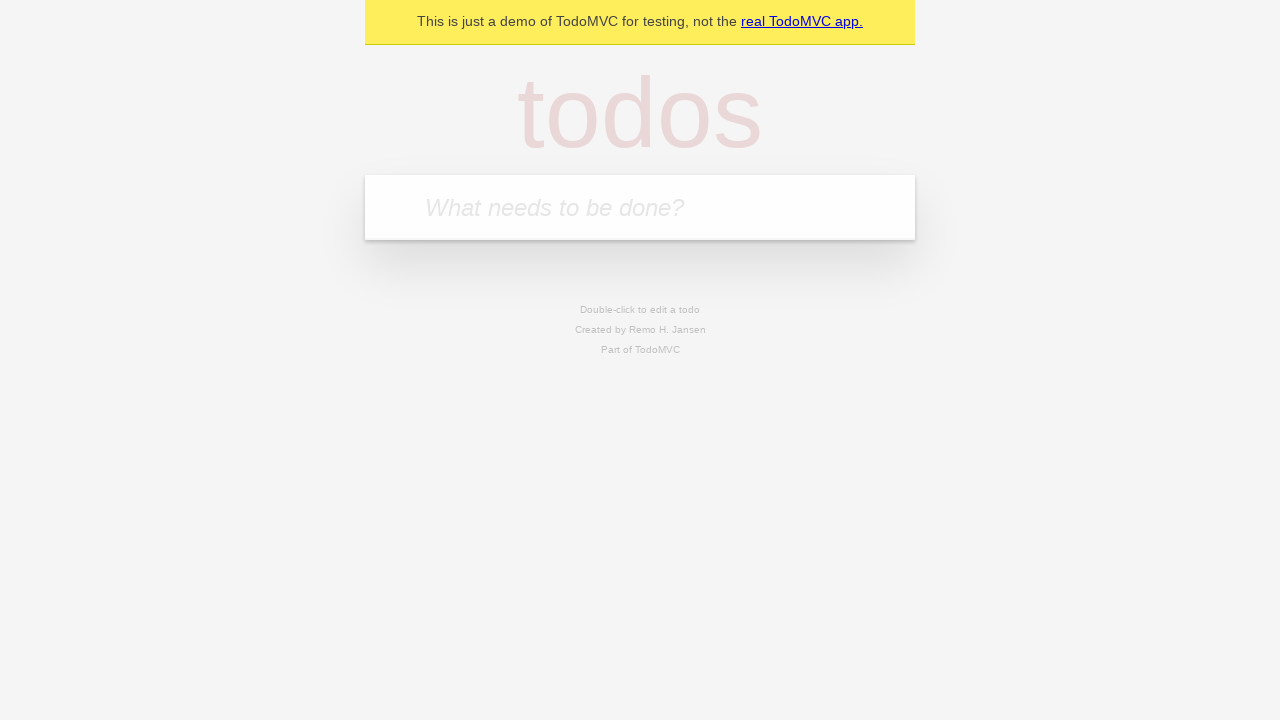

Filled todo input with 'buy some cheese' on internal:attr=[placeholder="What needs to be done?"i]
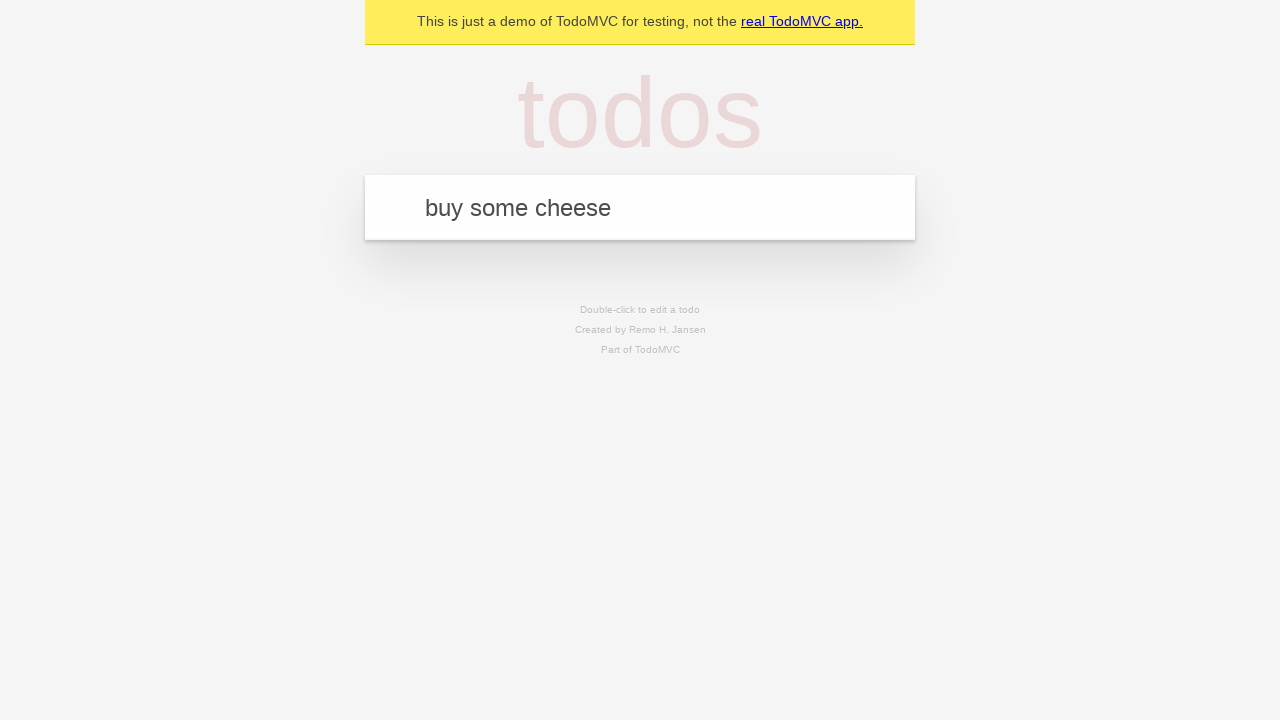

Pressed Enter to create first todo on internal:attr=[placeholder="What needs to be done?"i]
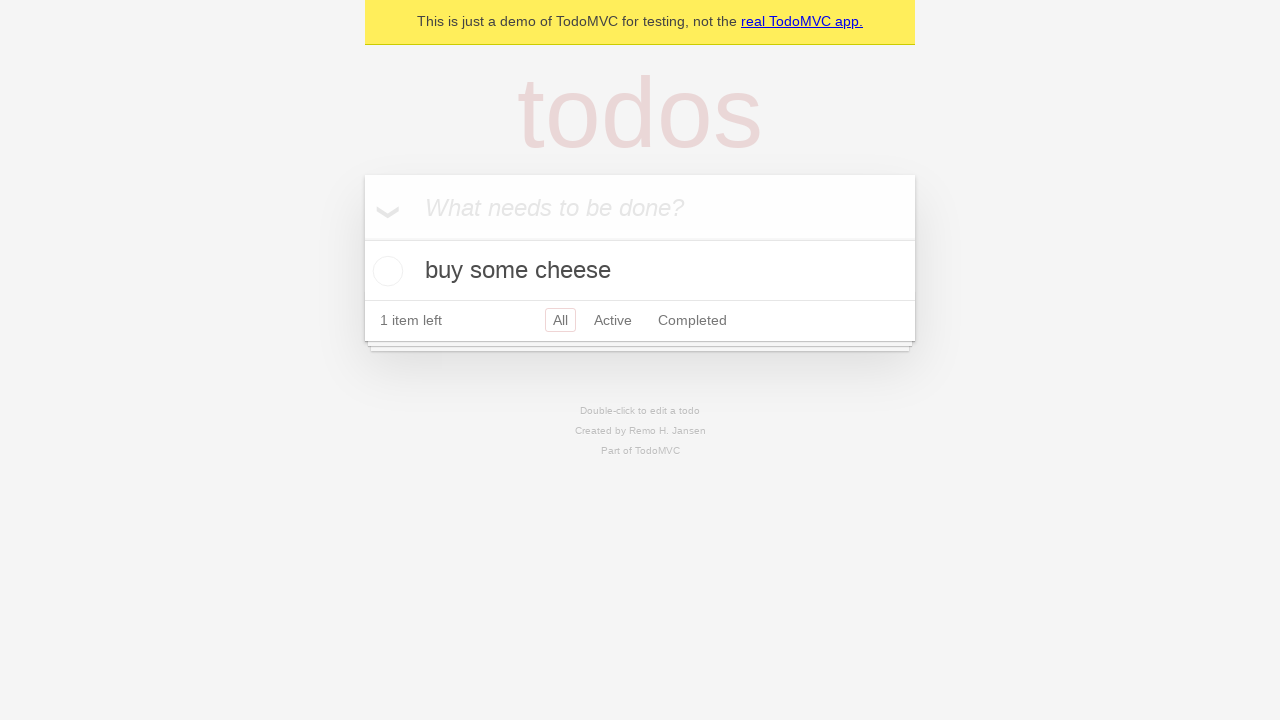

Filled todo input with 'feed the cat' on internal:attr=[placeholder="What needs to be done?"i]
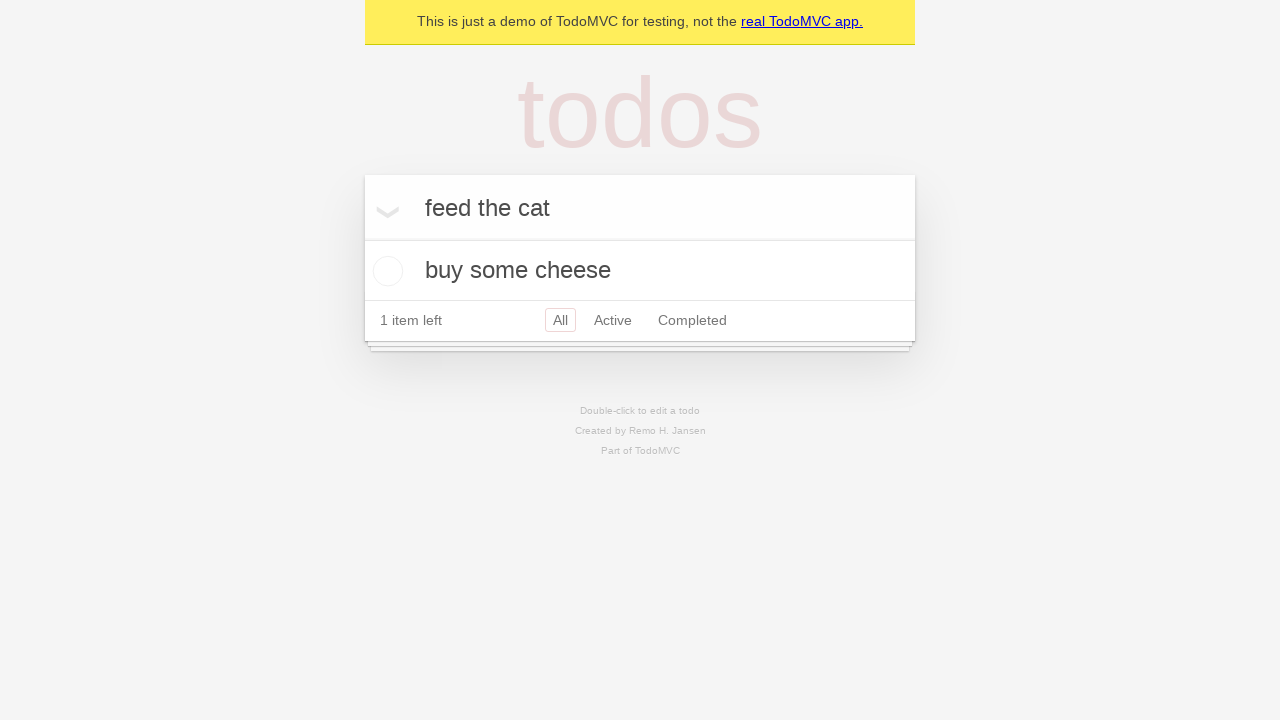

Pressed Enter to create second todo on internal:attr=[placeholder="What needs to be done?"i]
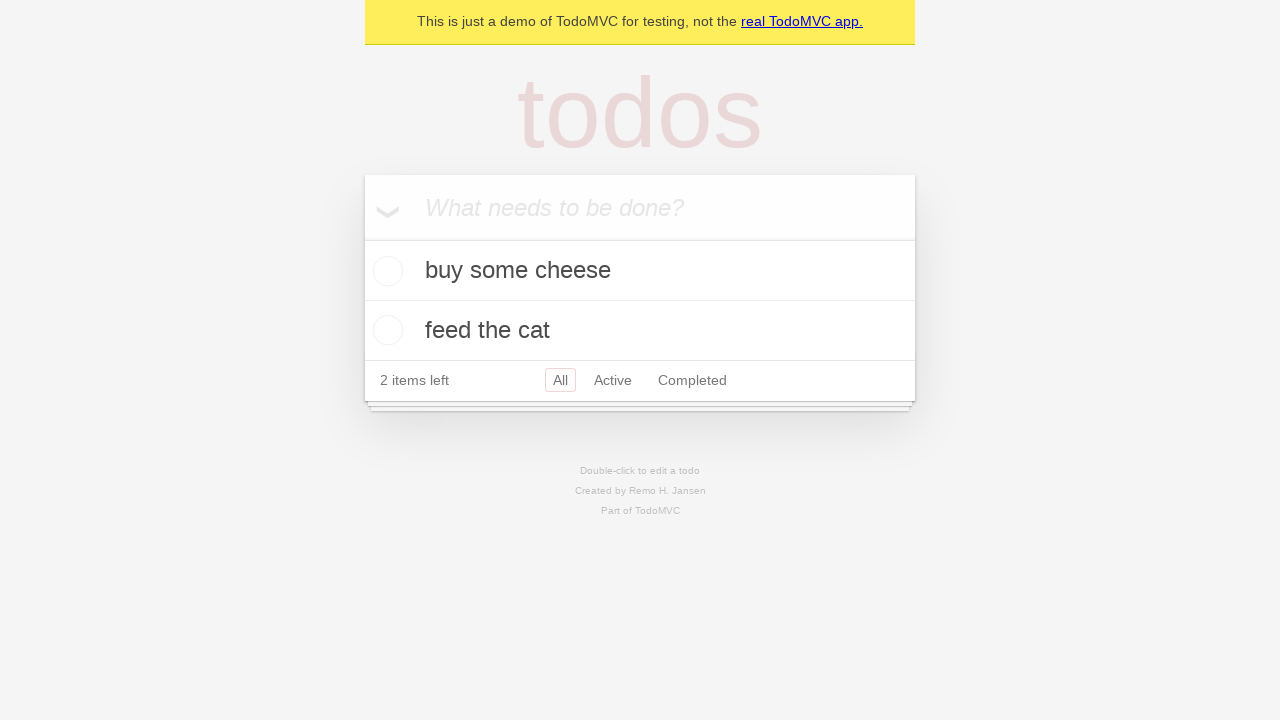

Filled todo input with 'book a doctors appointment' on internal:attr=[placeholder="What needs to be done?"i]
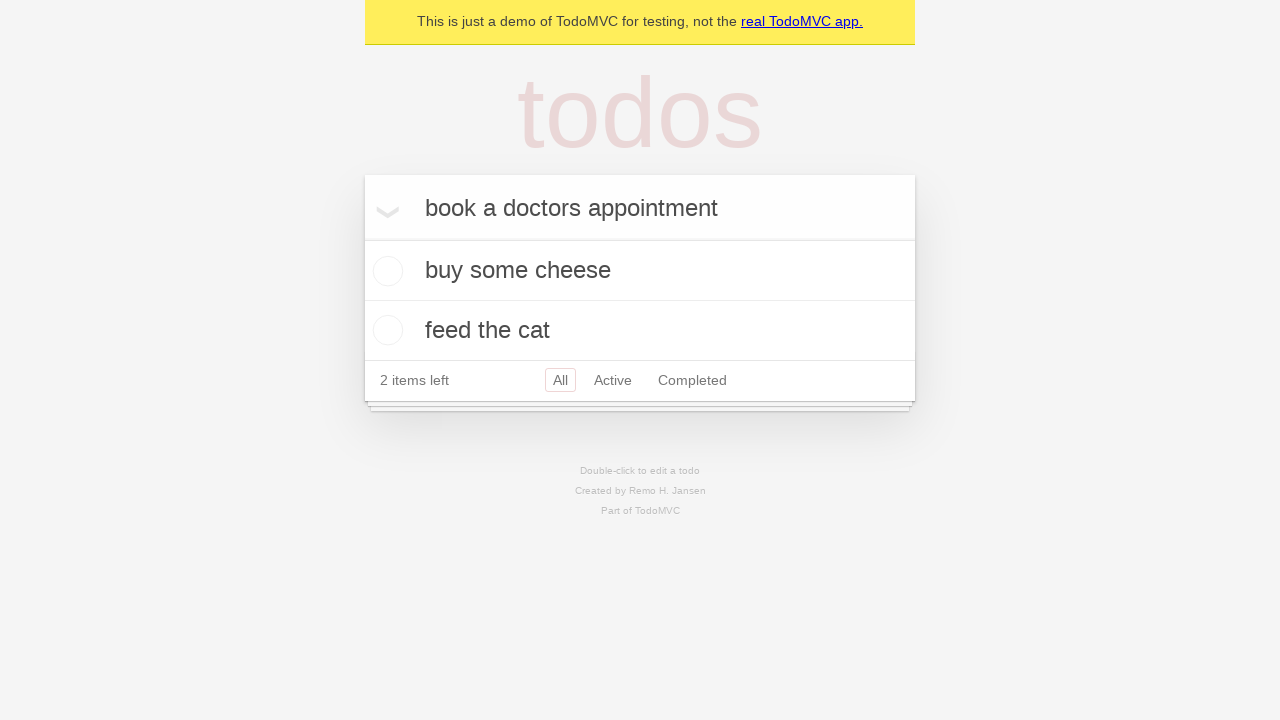

Pressed Enter to create third todo on internal:attr=[placeholder="What needs to be done?"i]
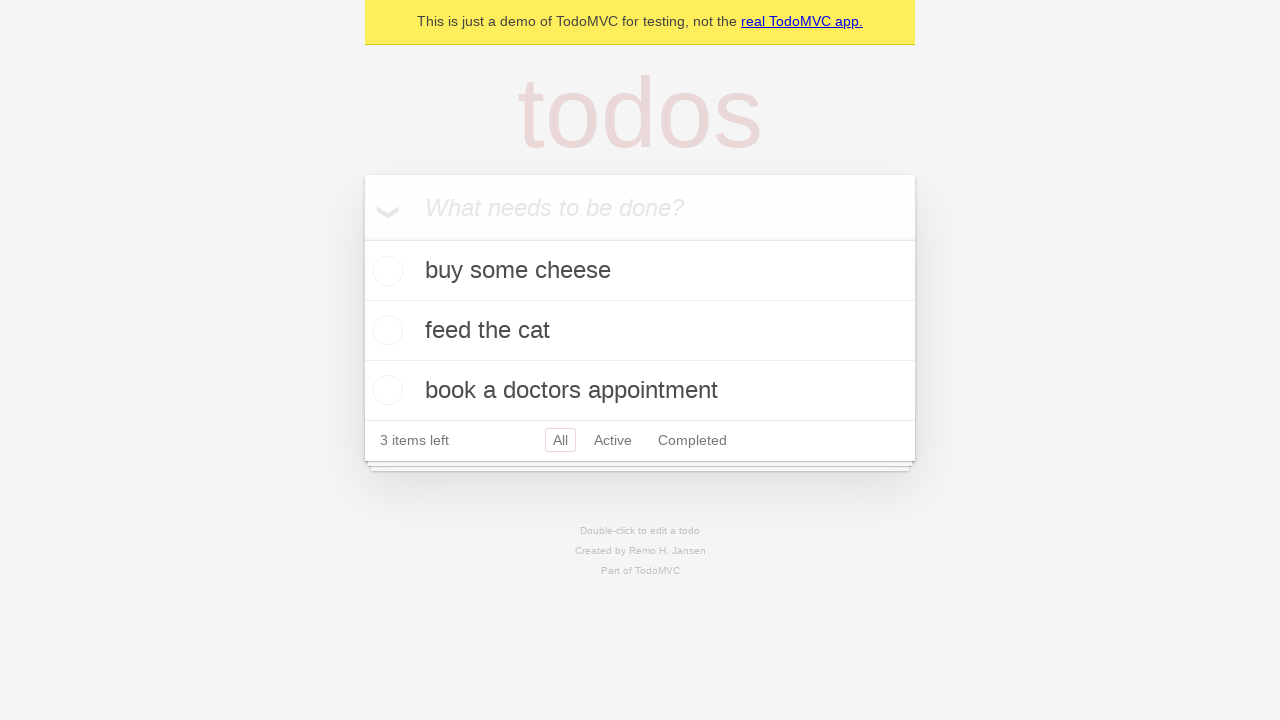

Double-clicked second todo to enter edit mode at (640, 331) on internal:testid=[data-testid="todo-item"s] >> nth=1
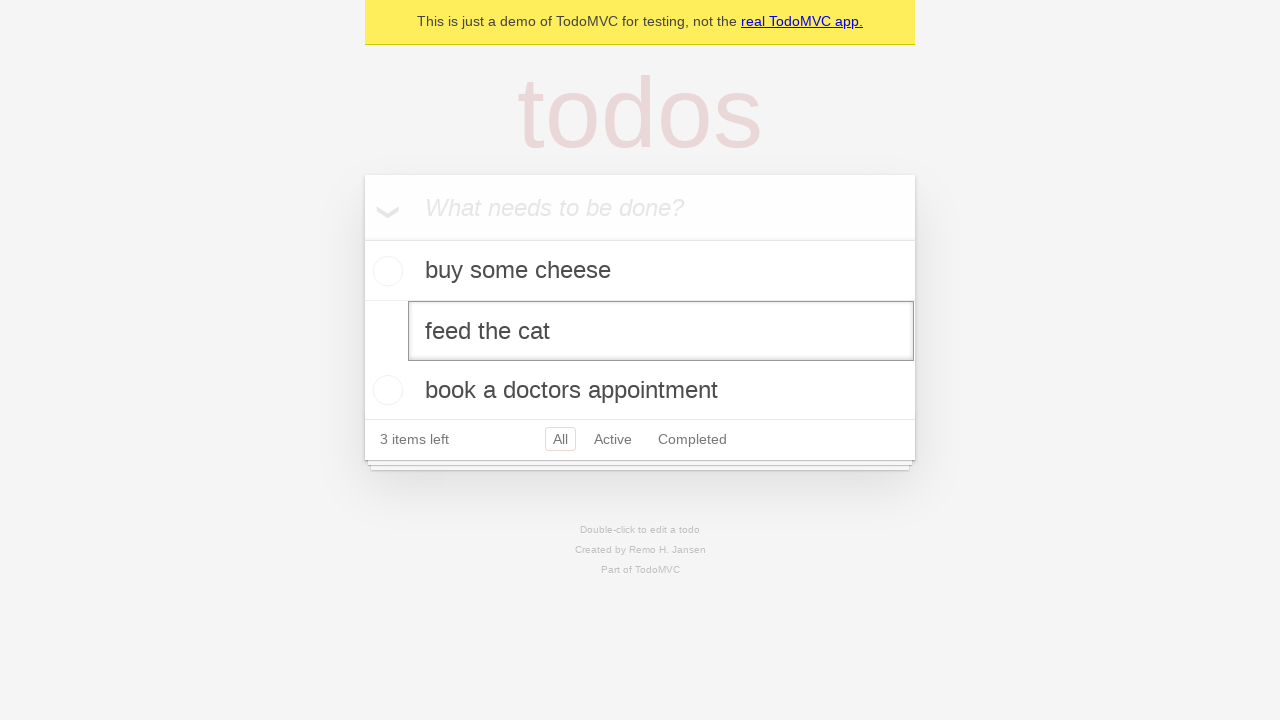

Edited second todo text to 'buy some sausages' on internal:testid=[data-testid="todo-item"s] >> nth=1 >> internal:role=textbox[nam
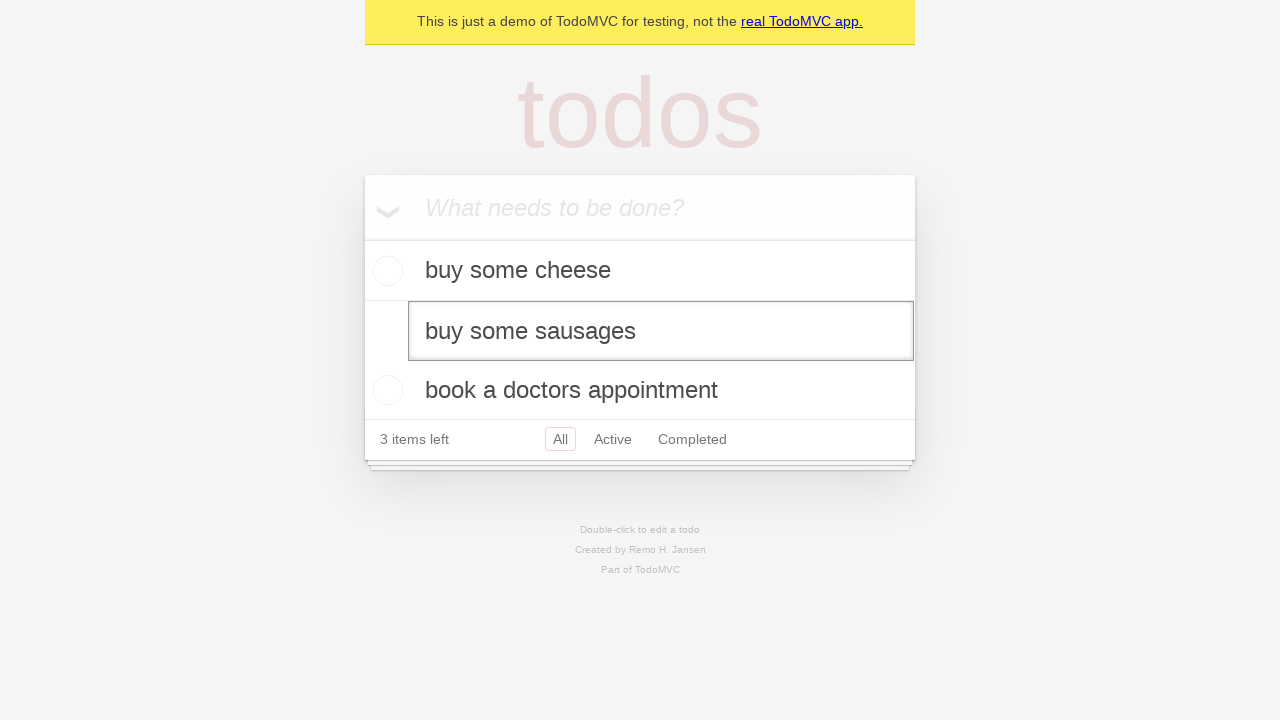

Pressed Escape to cancel edits on second todo on internal:testid=[data-testid="todo-item"s] >> nth=1 >> internal:role=textbox[nam
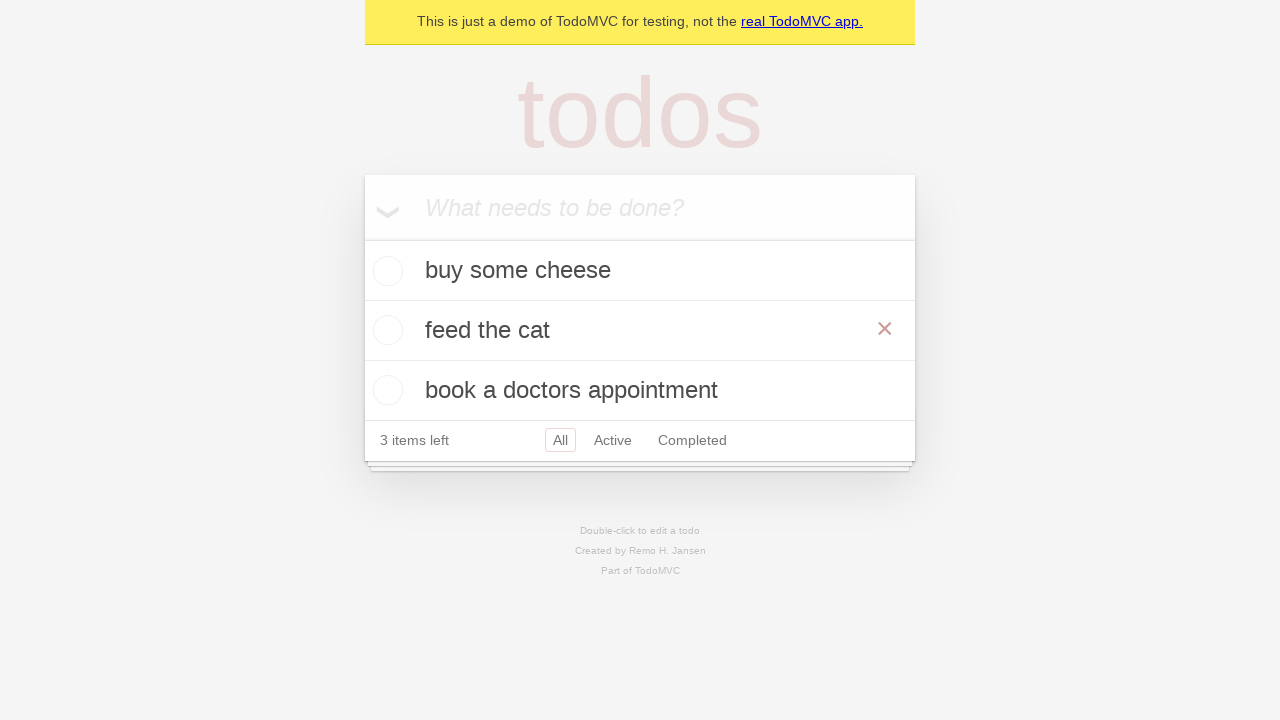

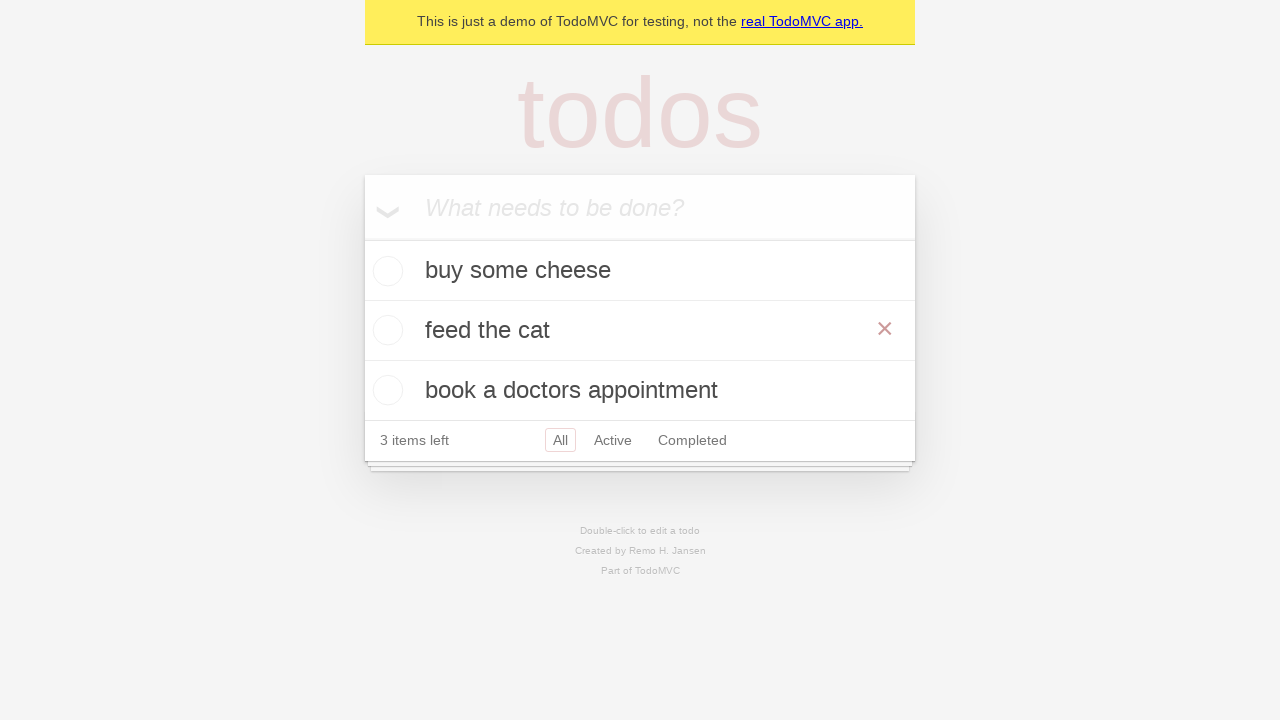